Tests clearing completed tasks while in Active filter view

Starting URL: https://todomvc4tasj.herokuapp.com/

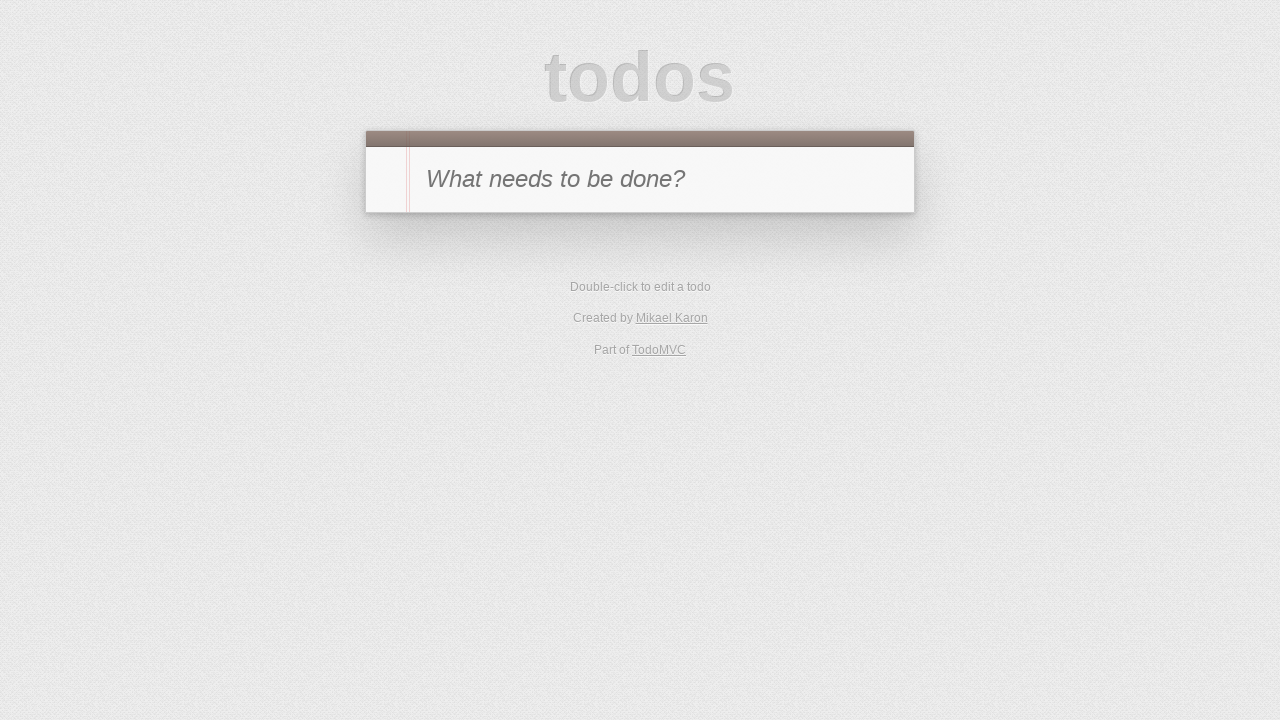

Set localStorage with one active task '1' and one completed task '2'
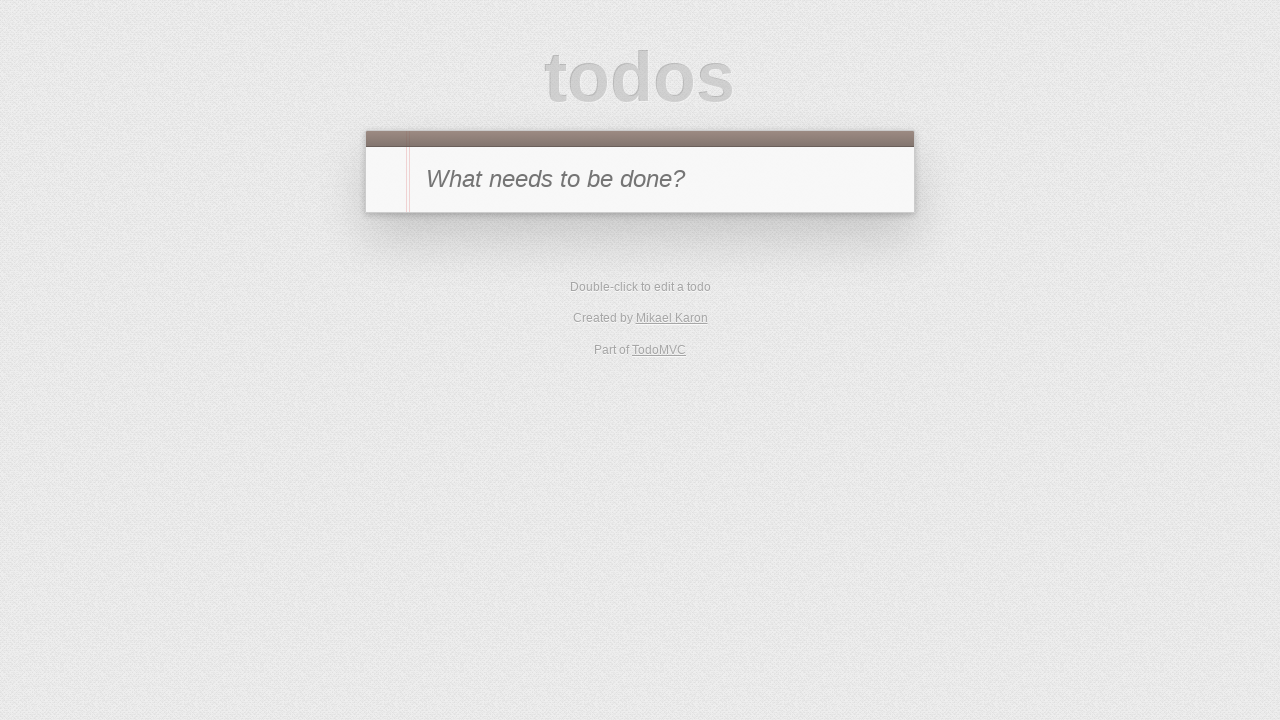

Reloaded page to apply localStorage changes
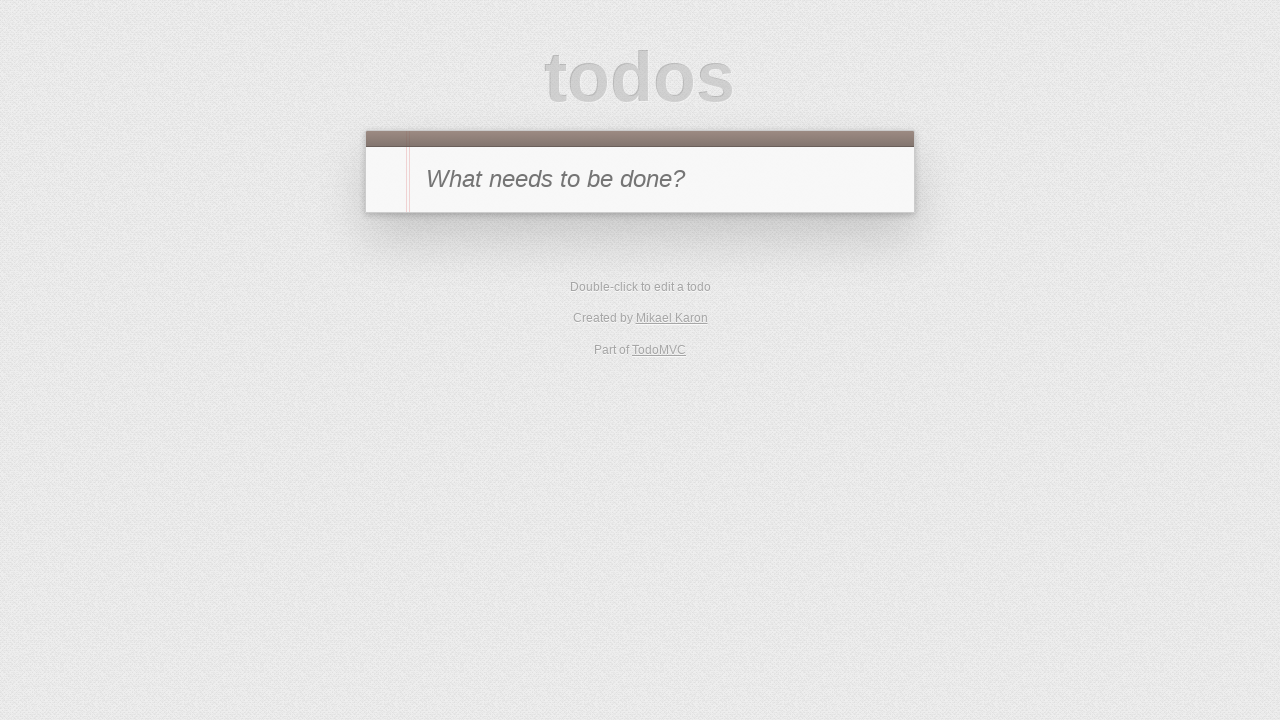

Clicked 'Active' filter to show only active tasks at (614, 351) on text=Active
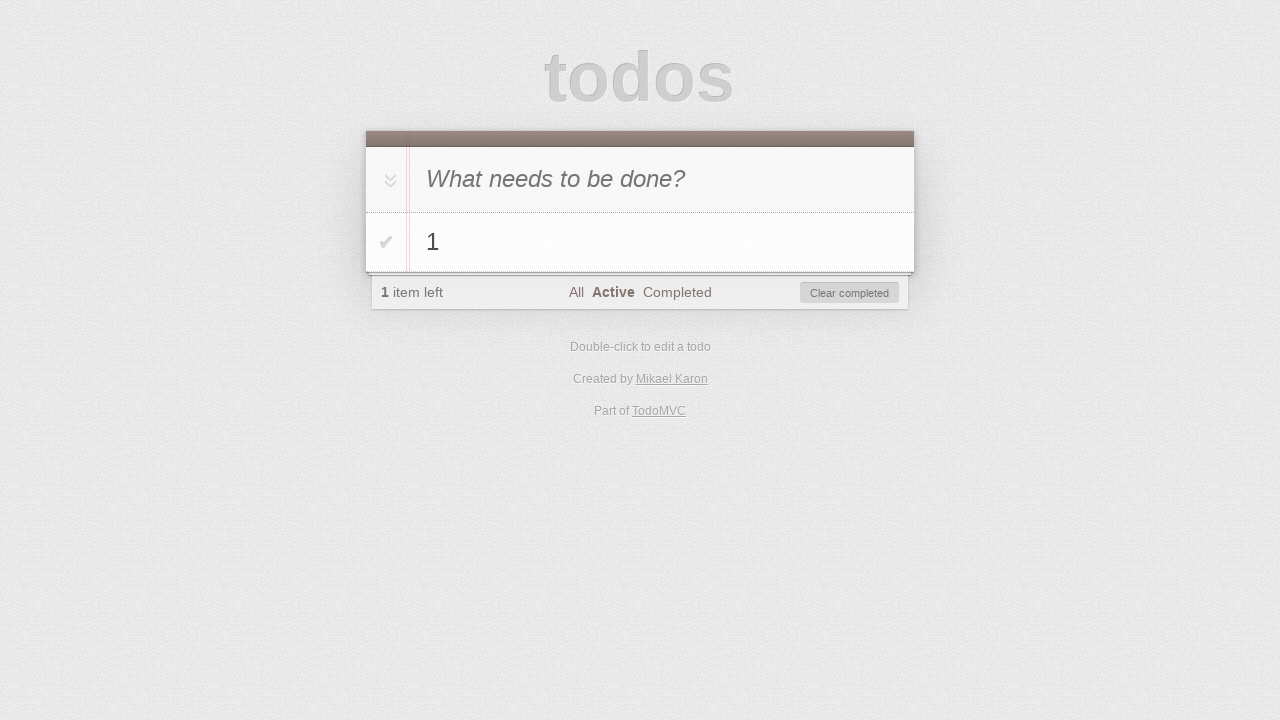

Clicked 'Clear completed' button to remove completed tasks at (850, 293) on #clear-completed
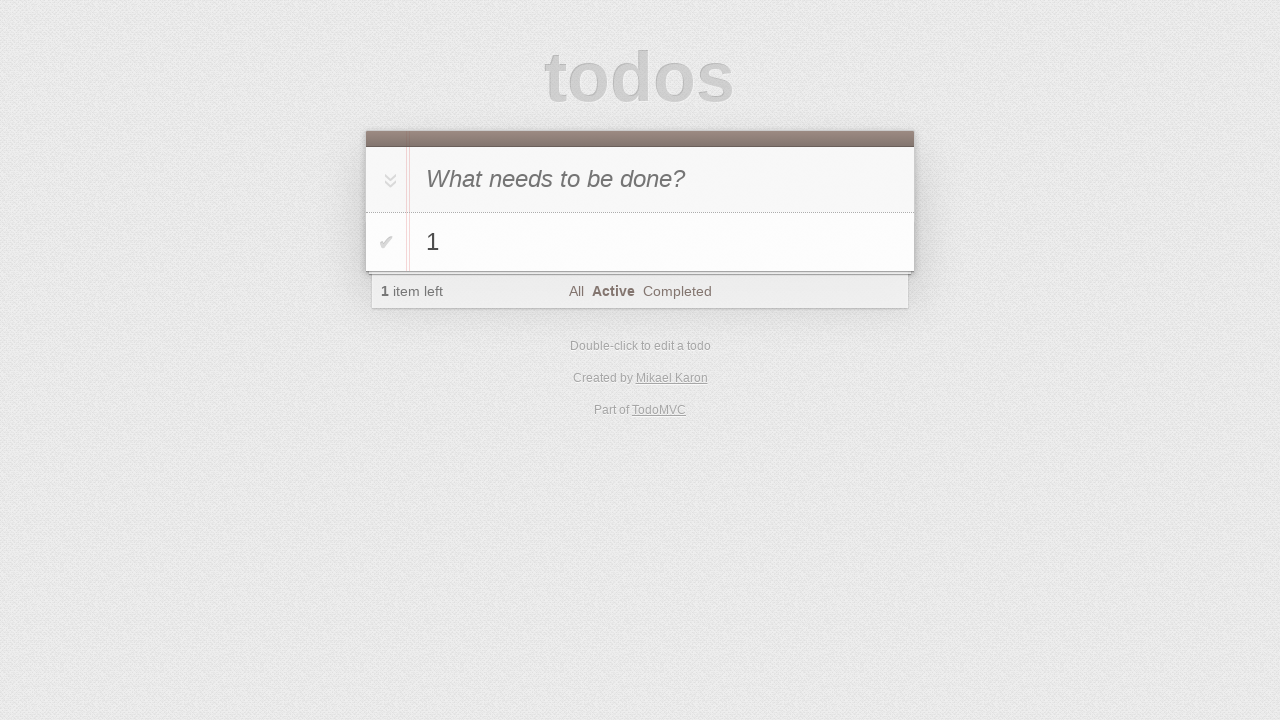

Verified that only the active task '1' remains in the list
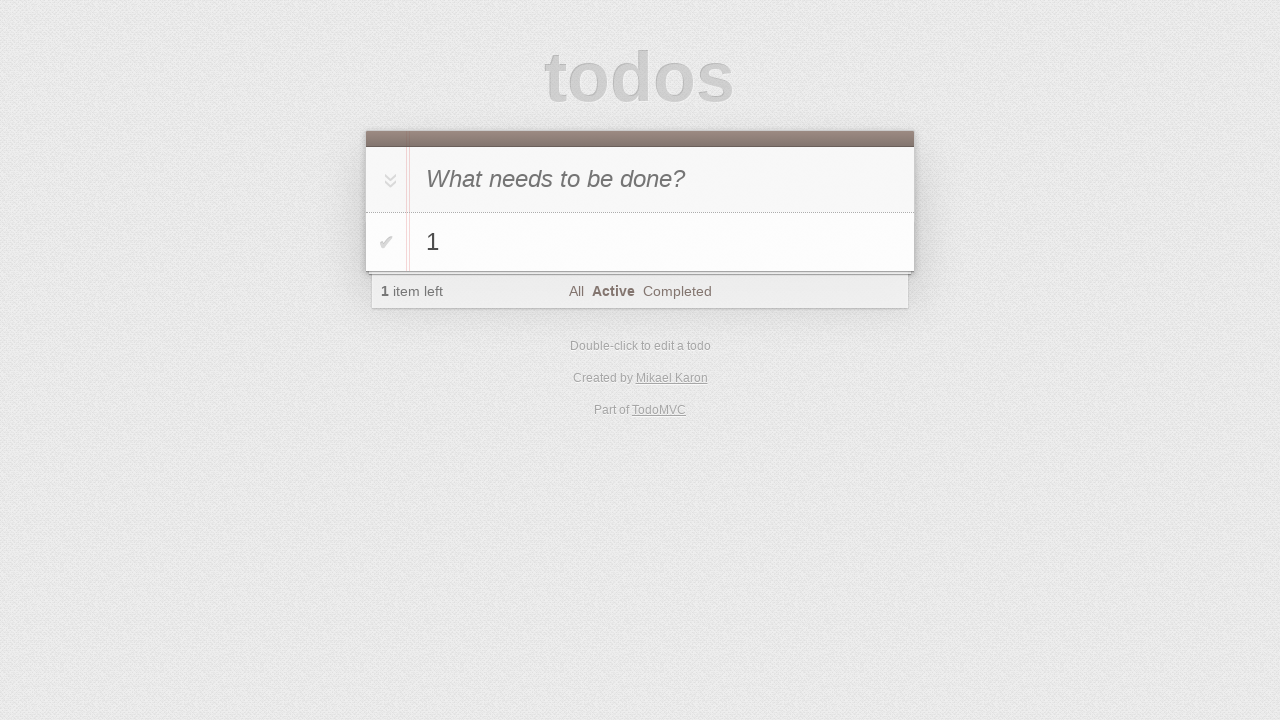

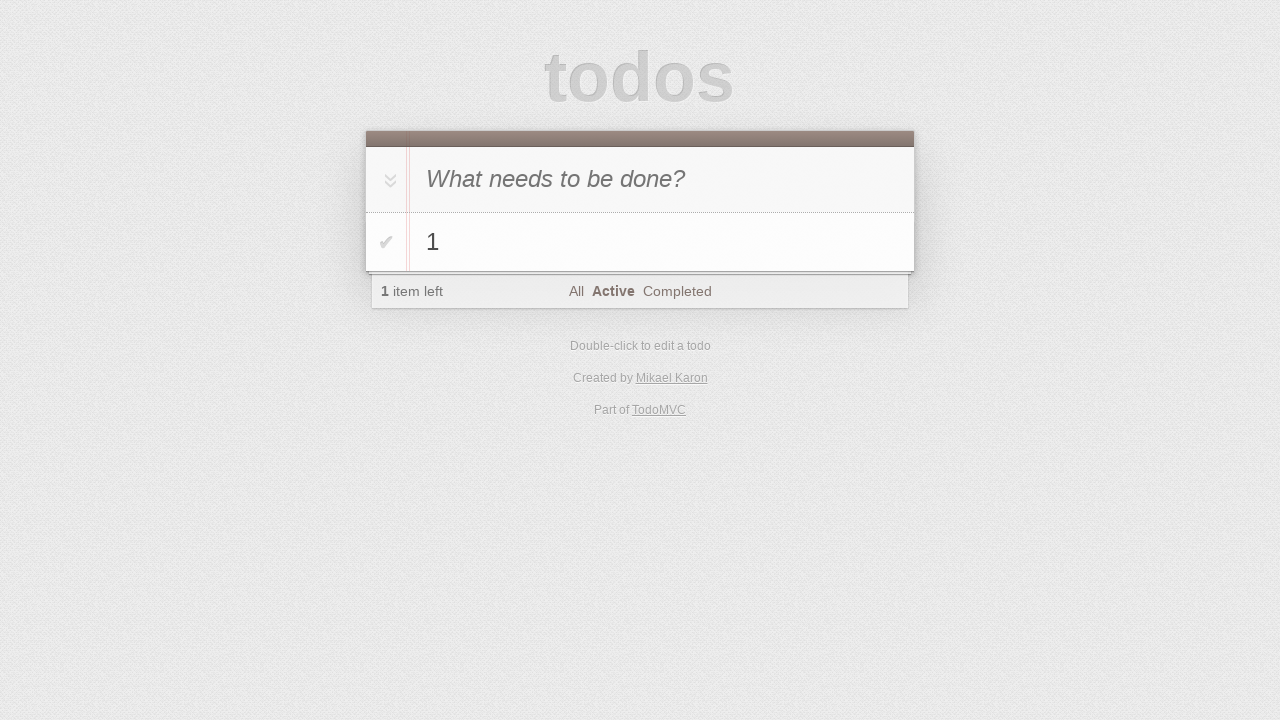